Calculates the sum of two numbers displayed on the page and selects the result from a dropdown menu

Starting URL: http://suninjuly.github.io/selects1.html

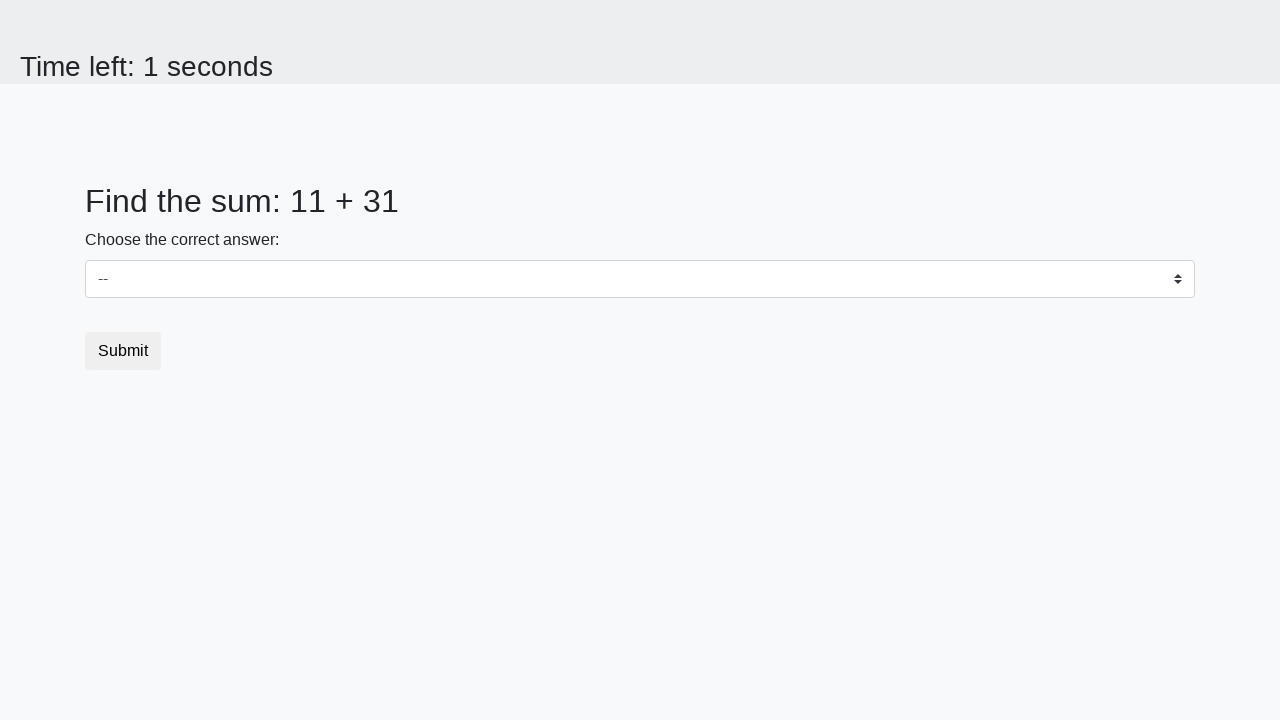

Retrieved first number from page
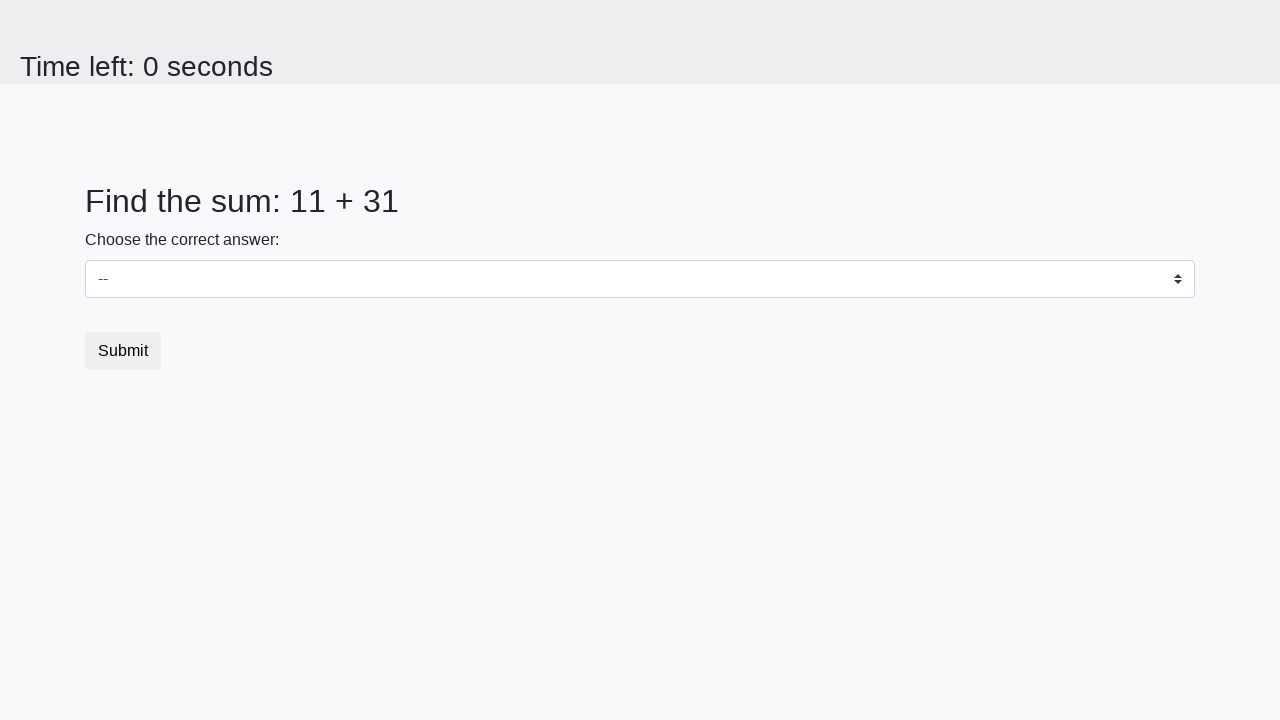

Retrieved second number from page
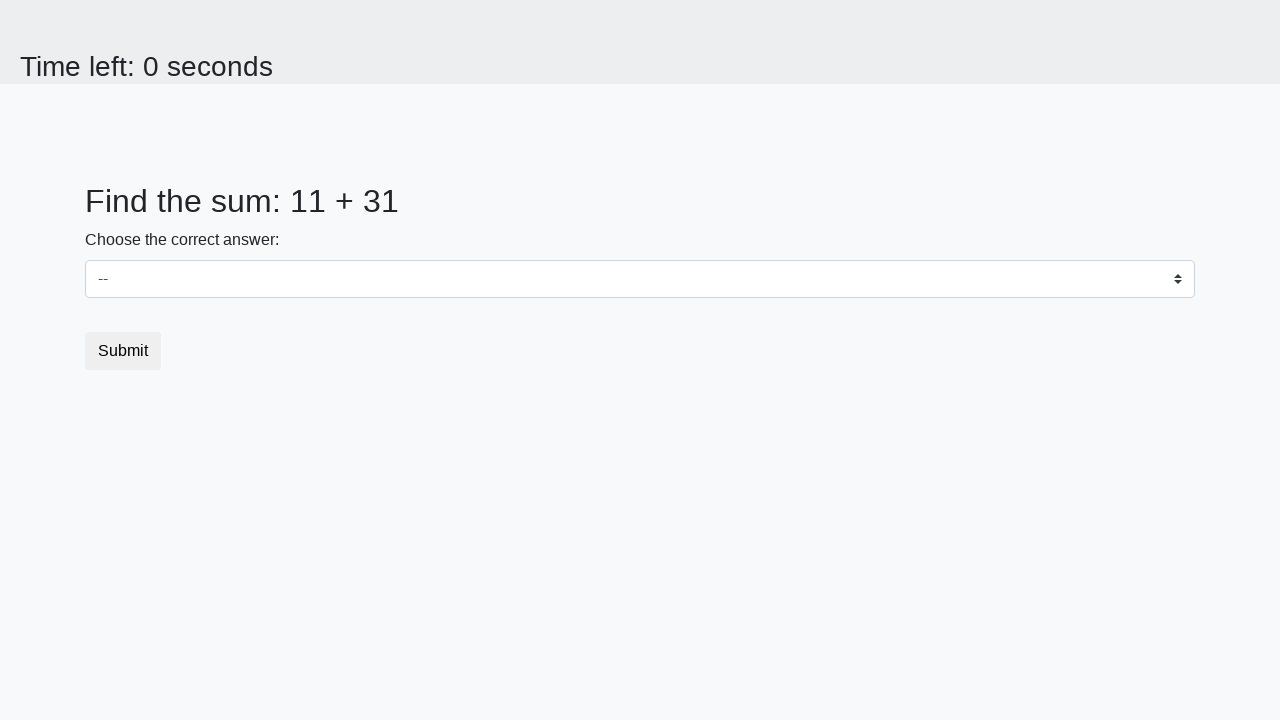

Calculated sum of 11 + 31 = 42
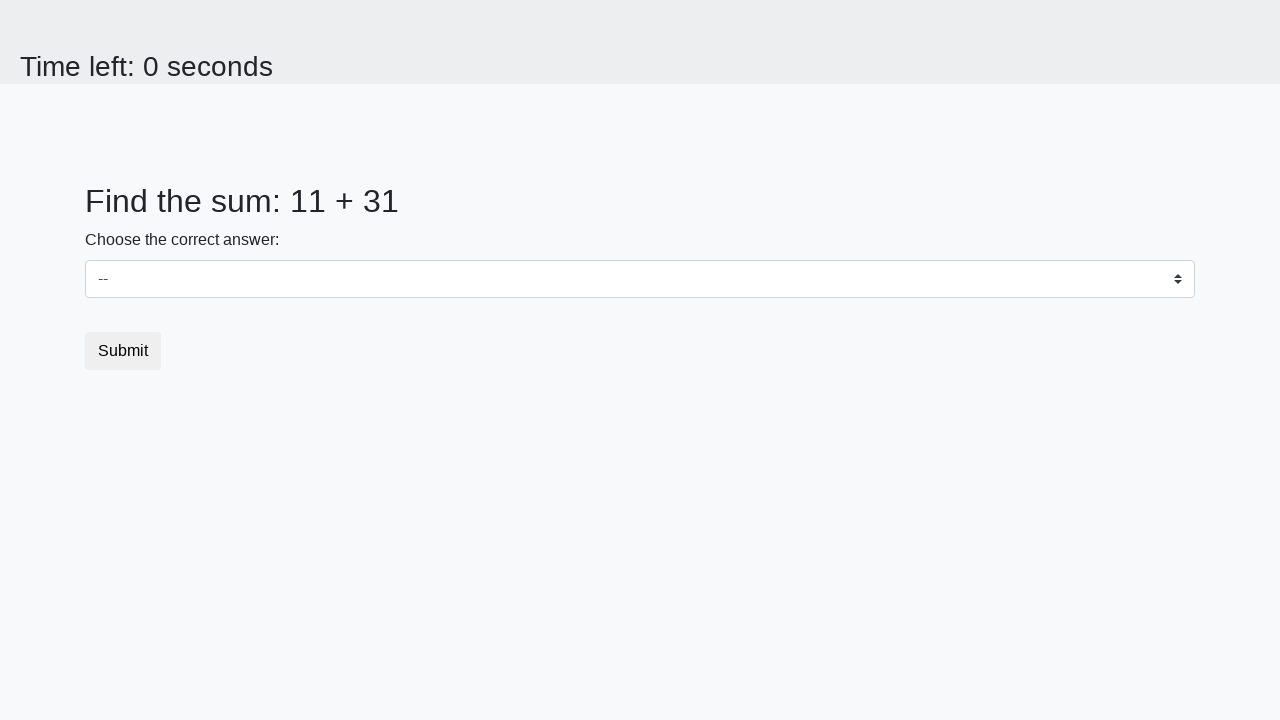

Selected '42' from dropdown menu on #dropdown
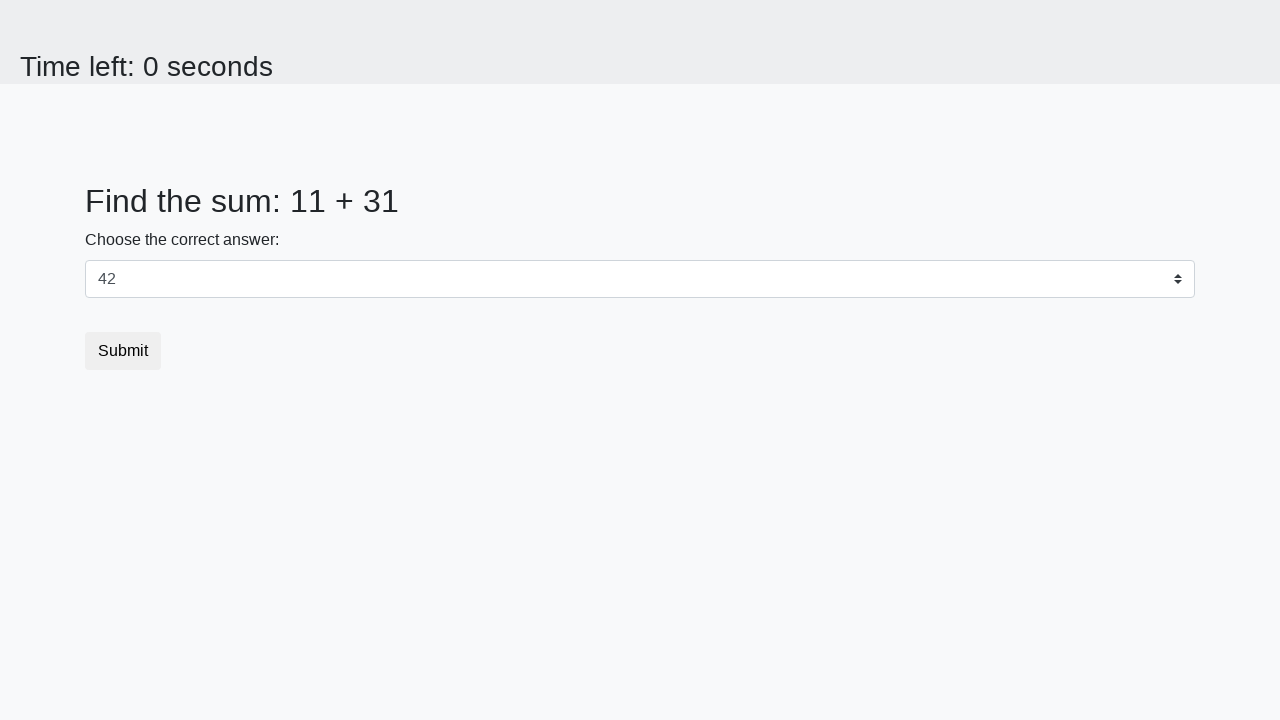

Clicked submit button to submit form at (123, 351) on .btn.btn-default
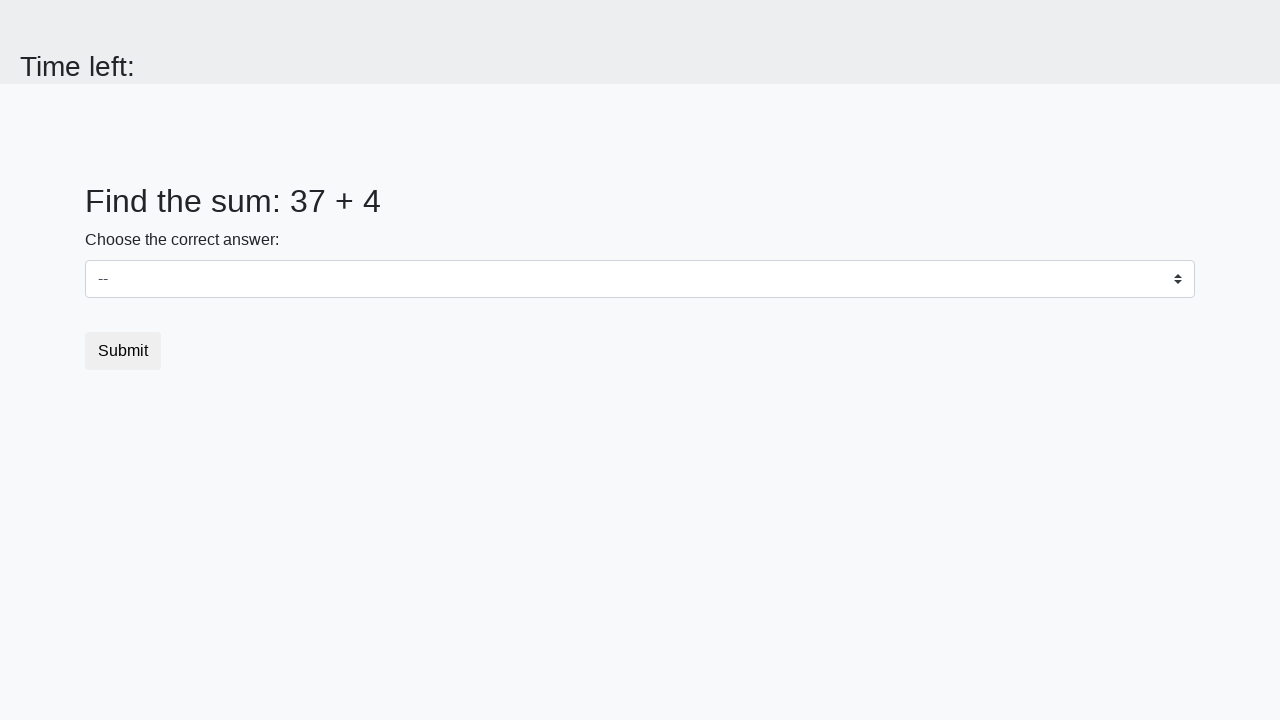

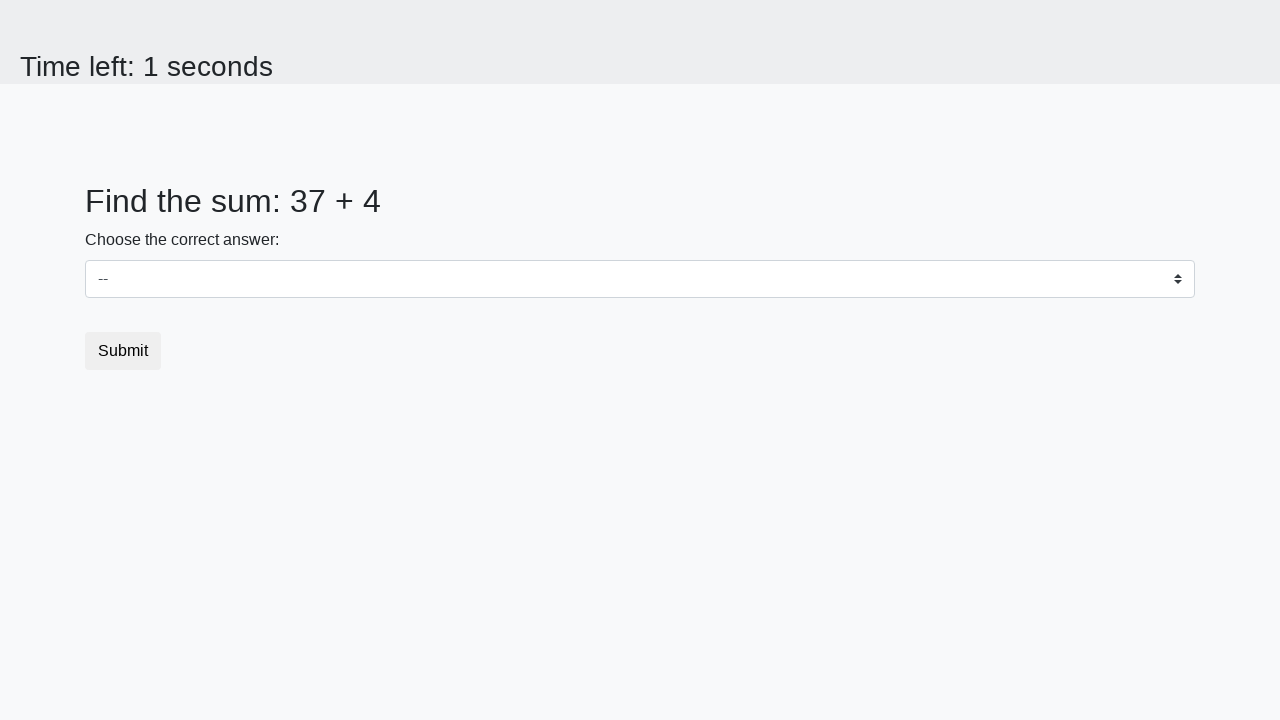